Tests the checkout flow by verifying the logo text, clicking the cart icon, proceeding to checkout, and placing an order

Starting URL: https://rahulshettyacademy.com/seleniumPractise/#/

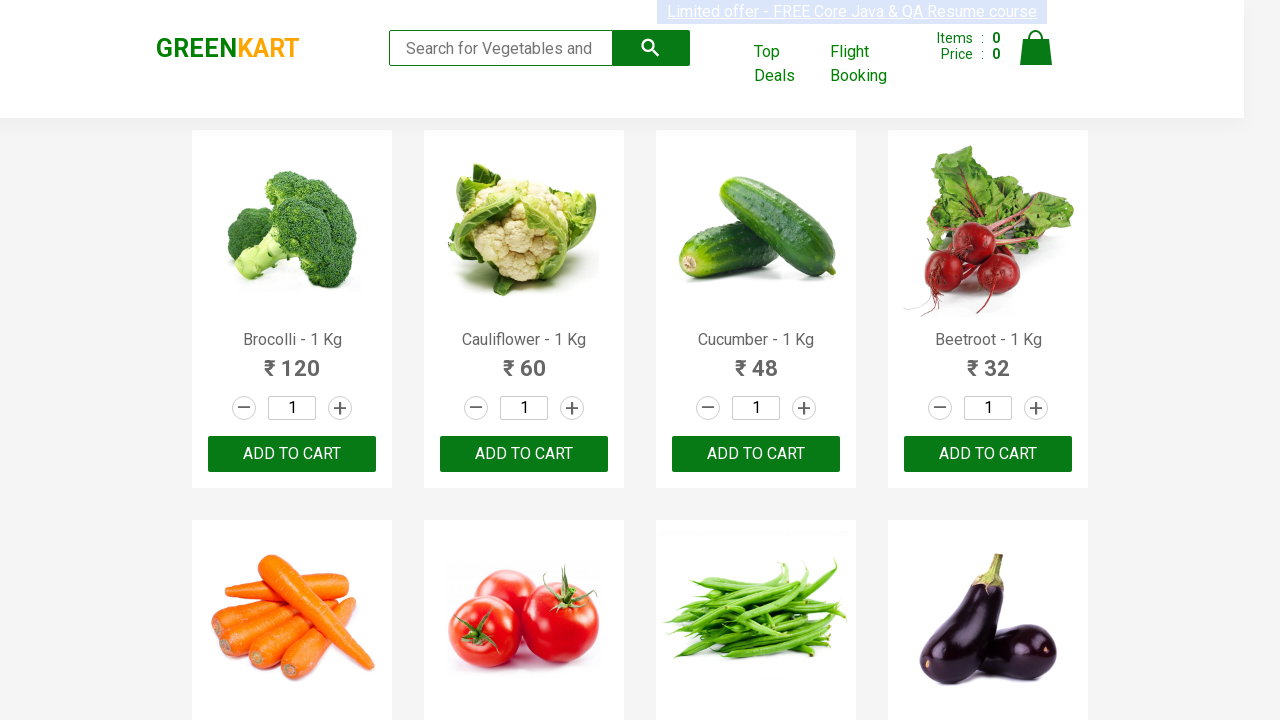

Verified logo text is 'GREENKART'
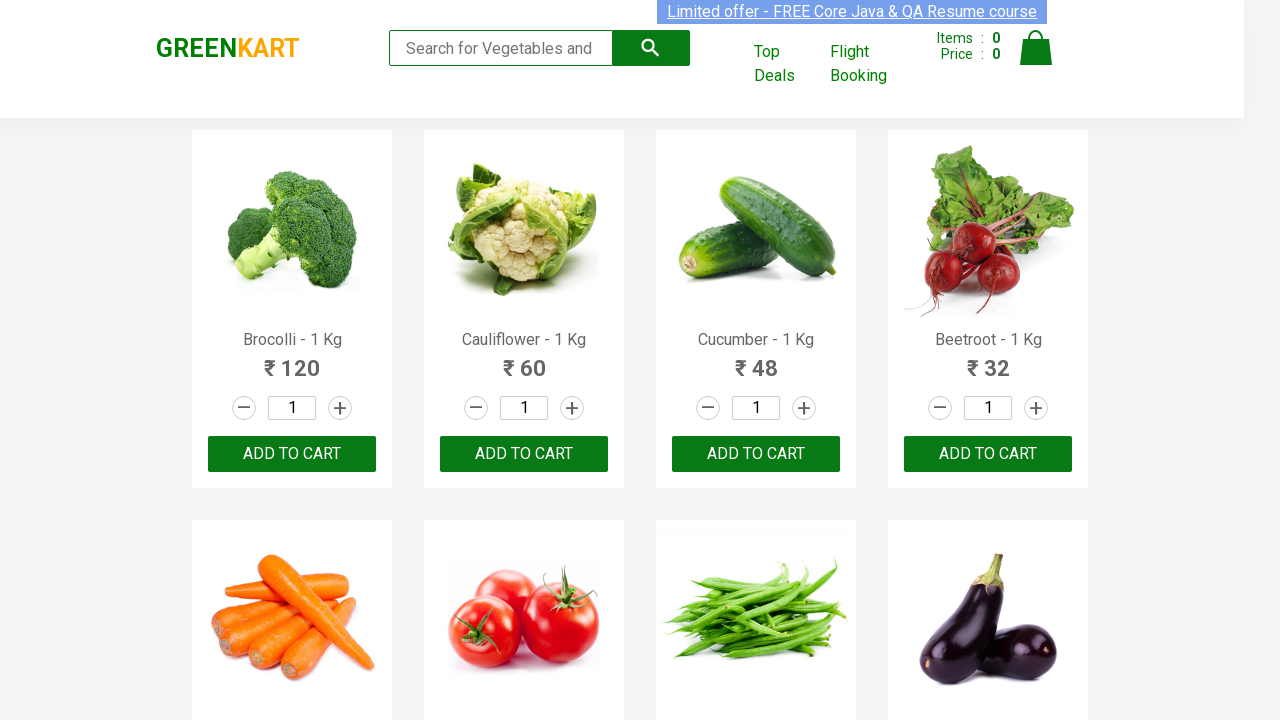

Clicked cart icon to view cart at (1036, 59) on a.cart-icon
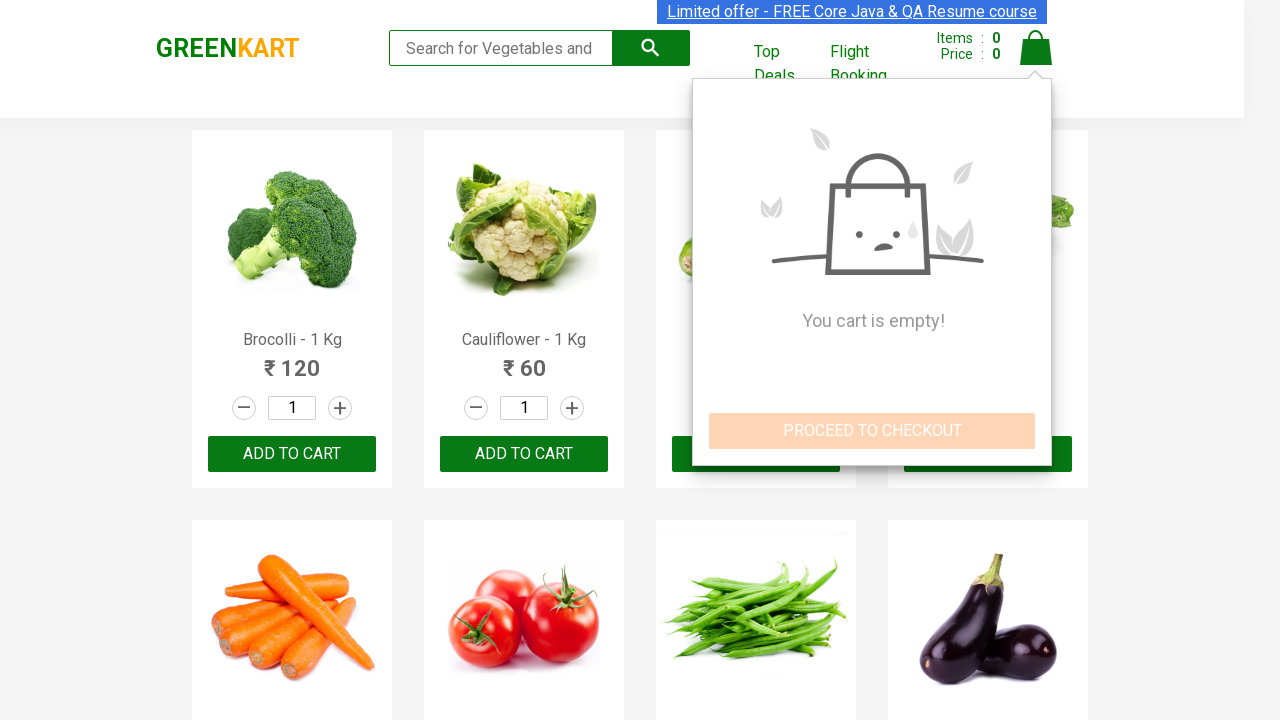

Clicked PROCEED TO CHECKOUT button at (872, 431) on button[type='button']:has-text('PROCEED TO CHECKOUT')
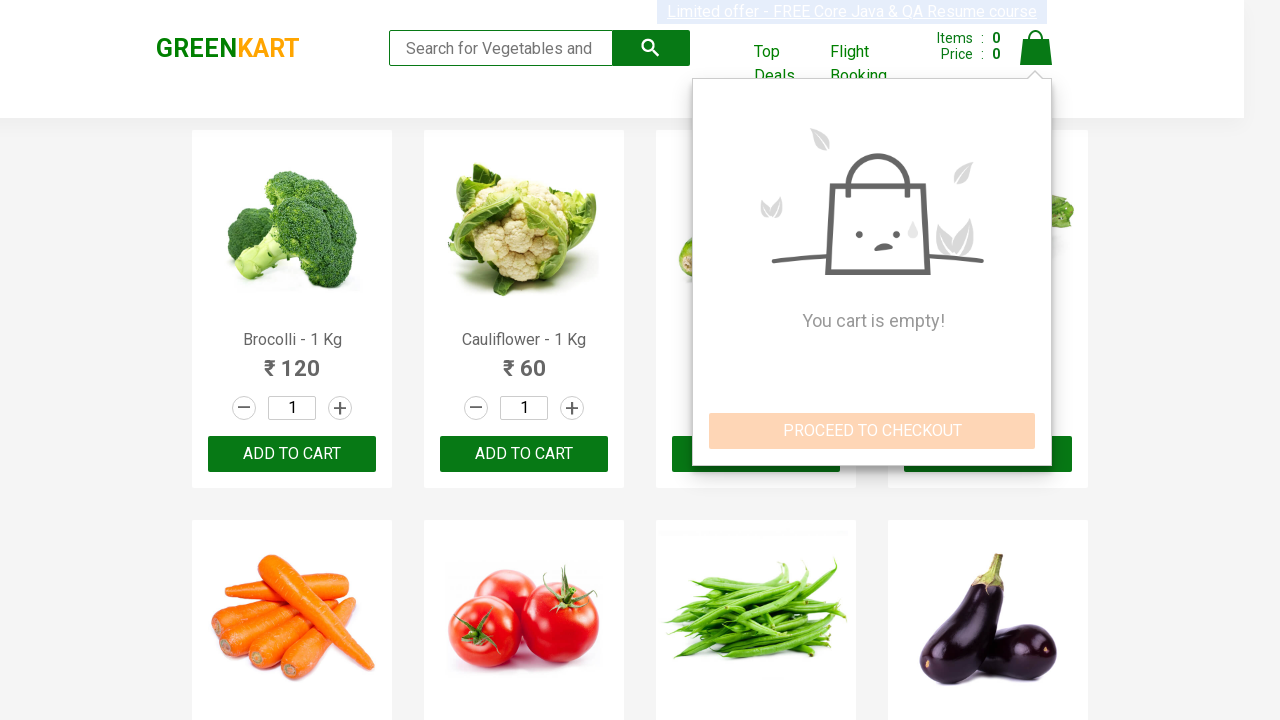

Clicked Place Order button to complete checkout at (1036, 388) on text=Place Order
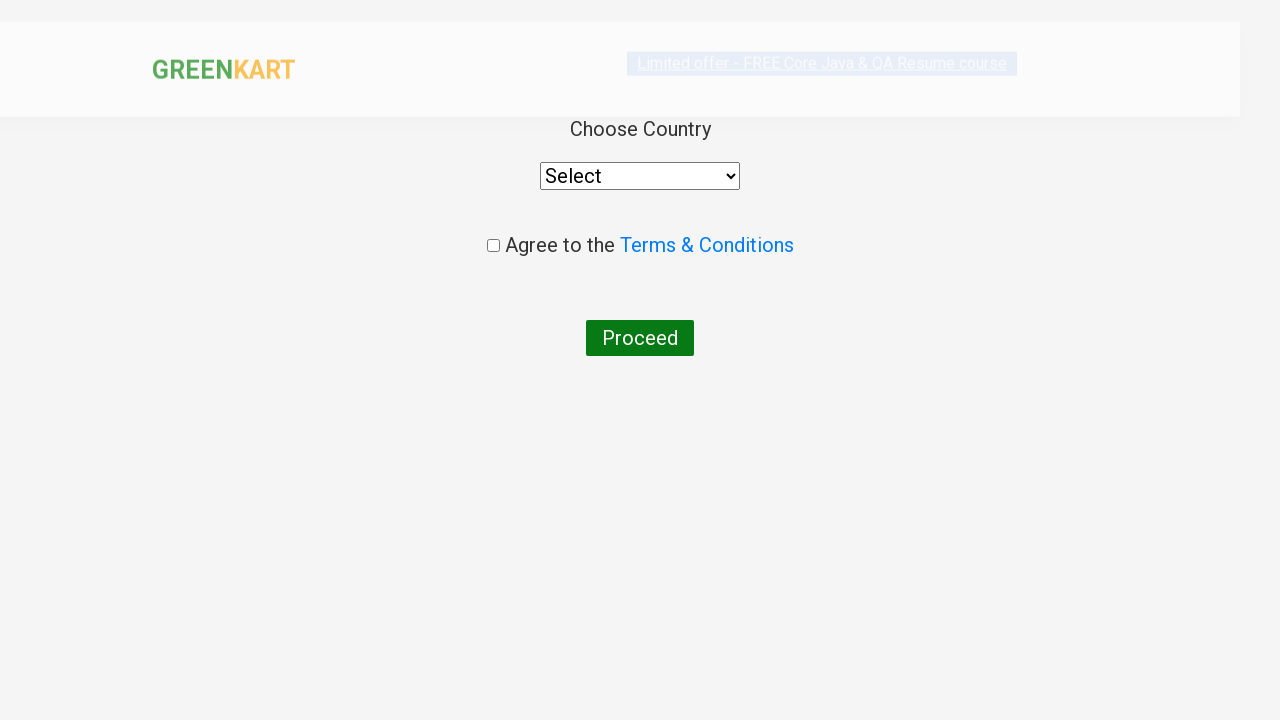

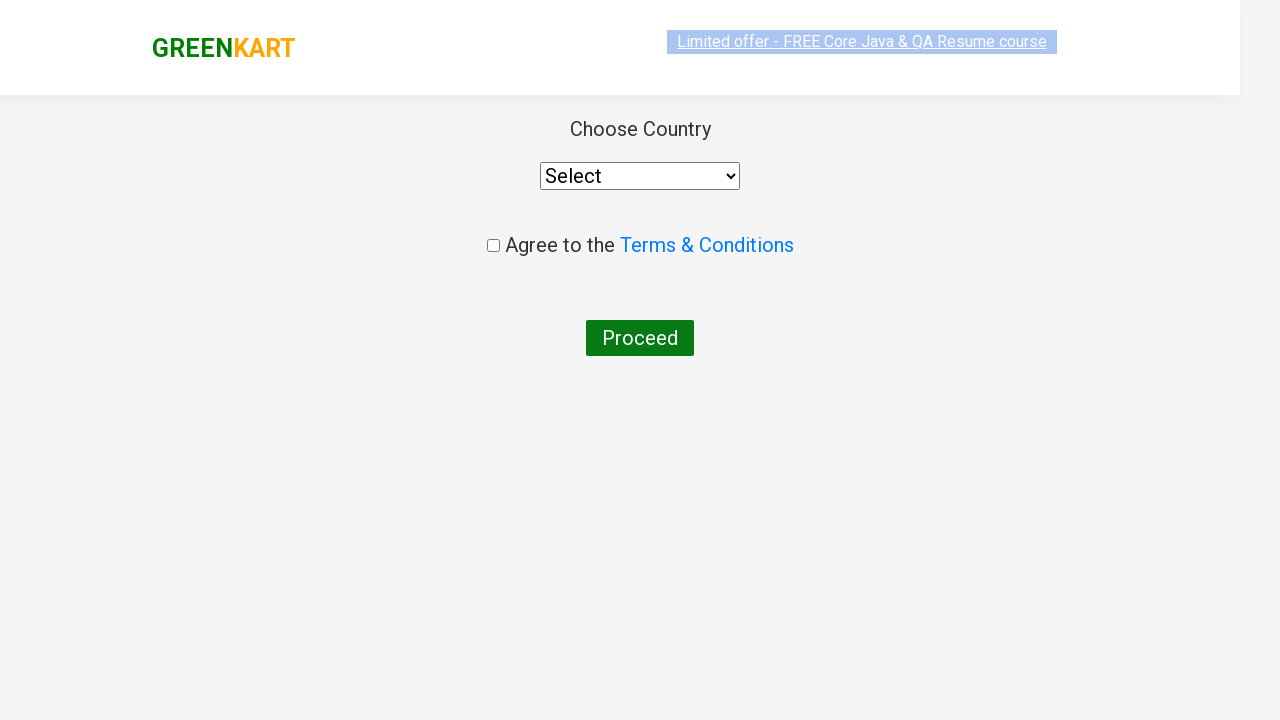